Tests sorting the Due column in ascending order by clicking the column header and verifying the values are sorted correctly using CSS pseudo-class selectors.

Starting URL: http://the-internet.herokuapp.com/tables

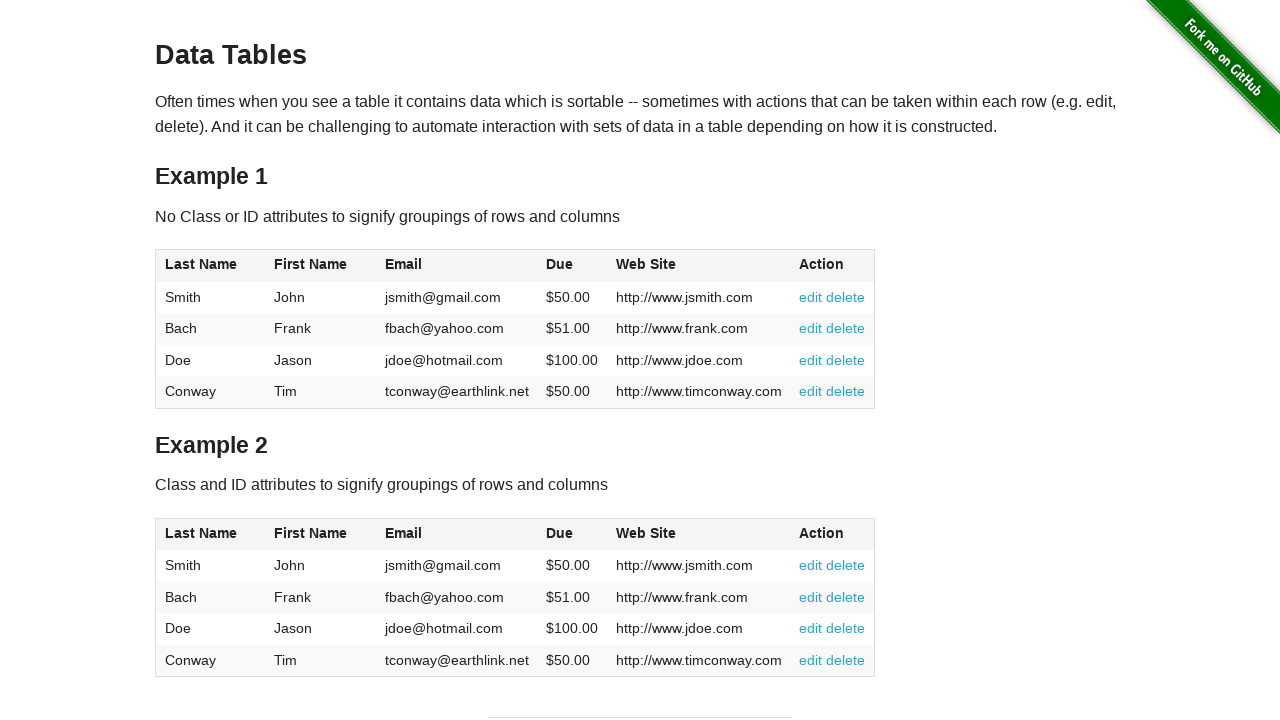

Clicked Due column header to sort in ascending order at (572, 266) on #table1 thead tr th:nth-child(4)
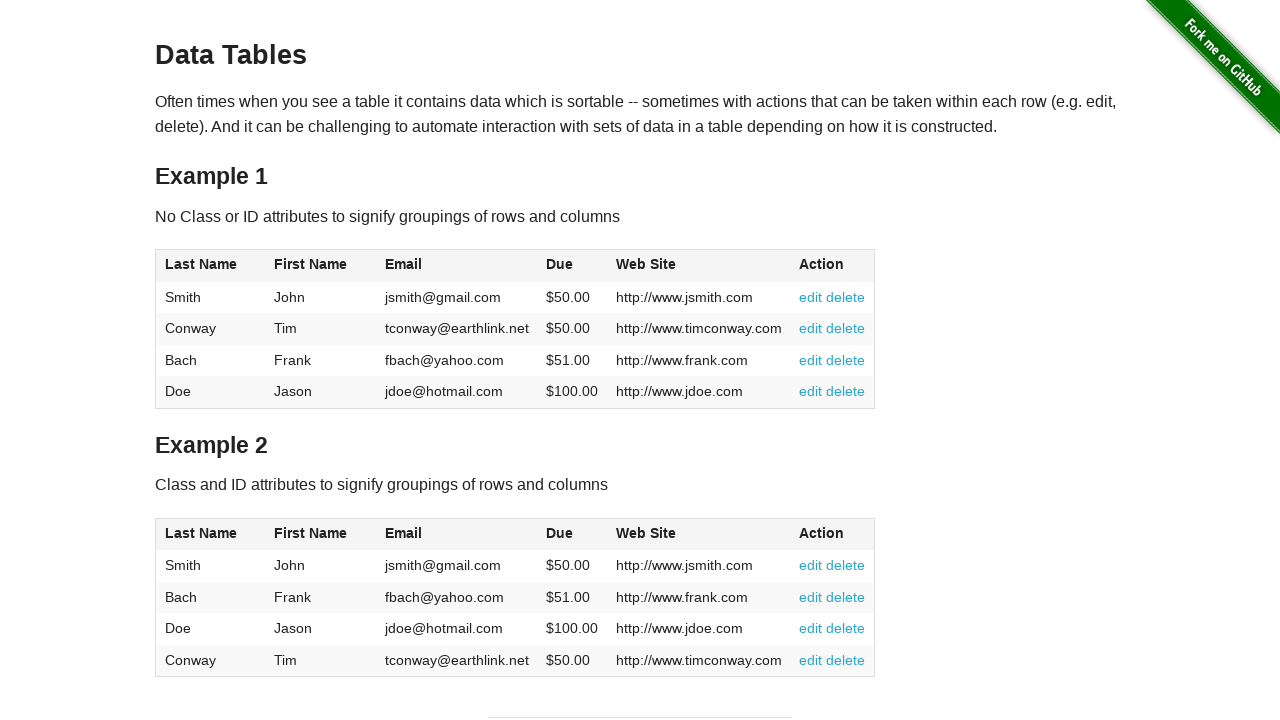

Due column values loaded and visible
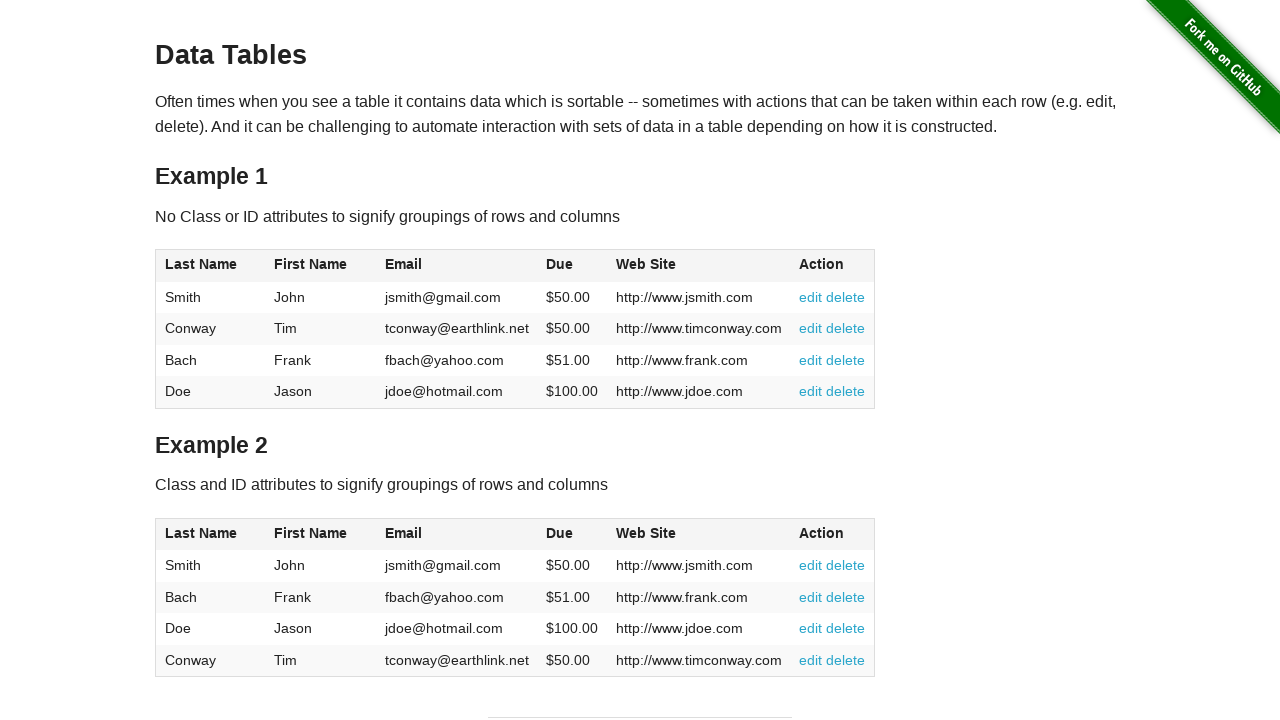

Retrieved all Due column elements
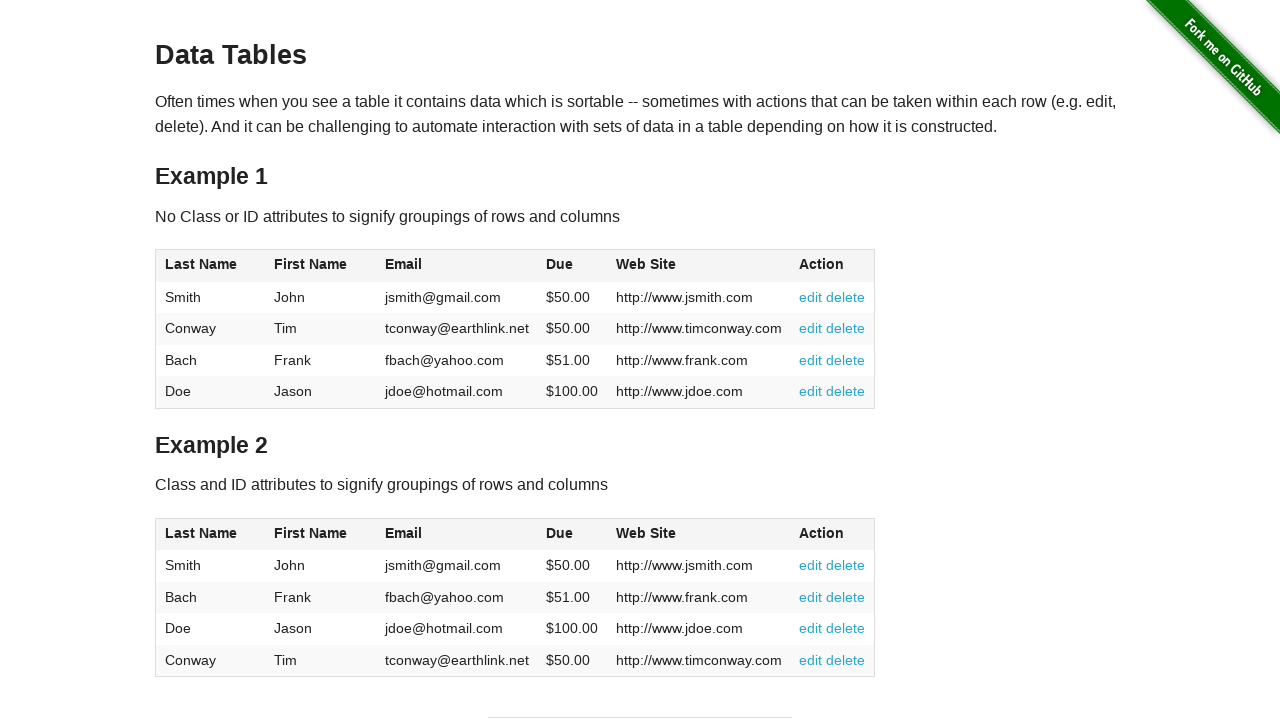

Extracted and parsed Due values from column
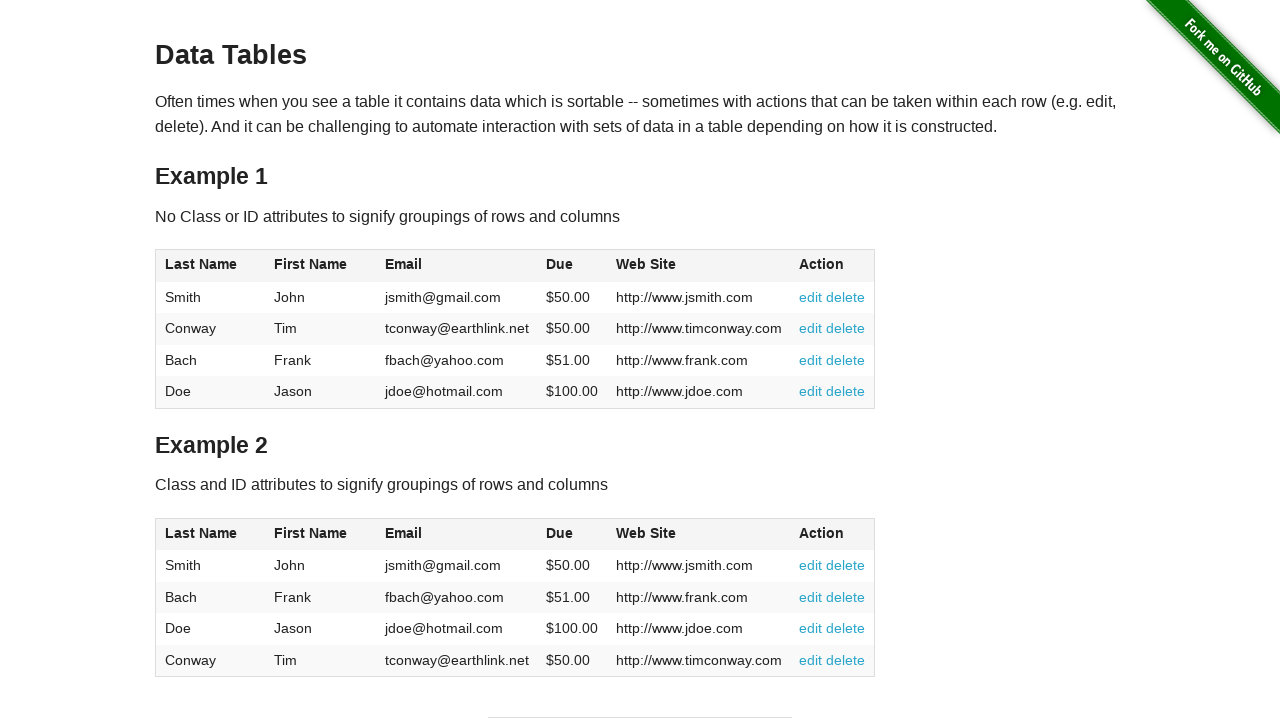

Verified Due column is sorted in ascending order
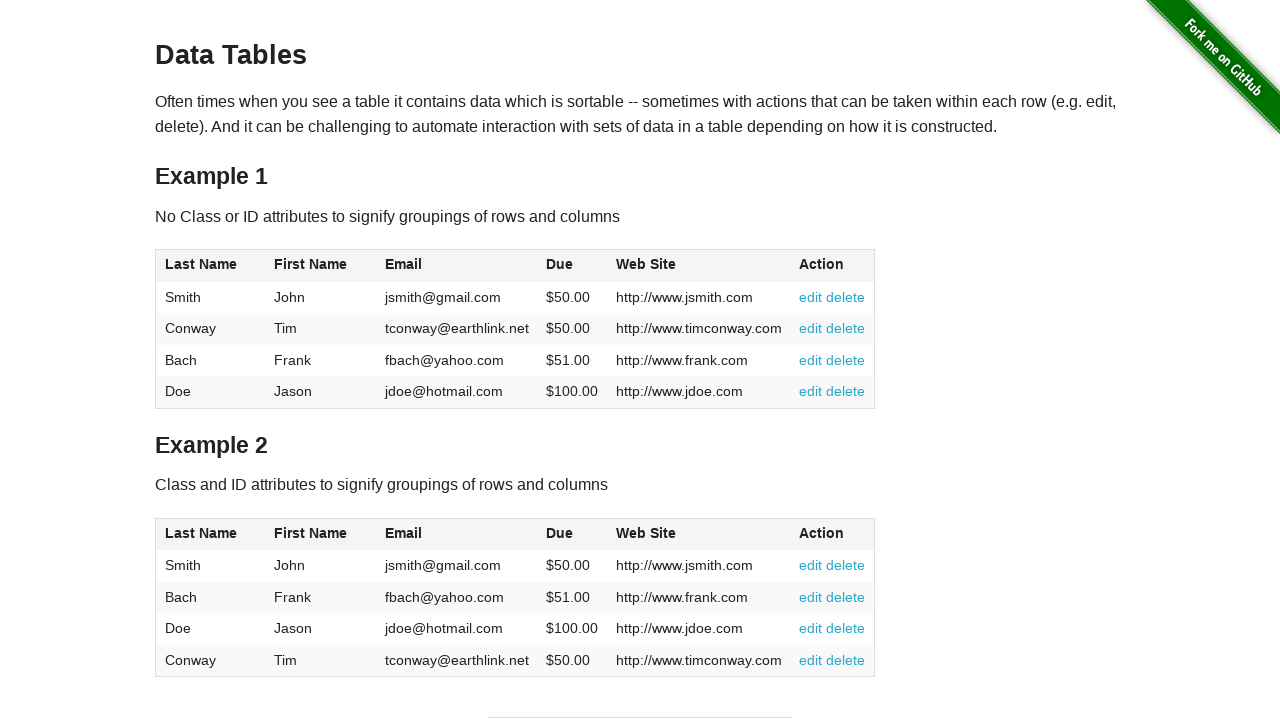

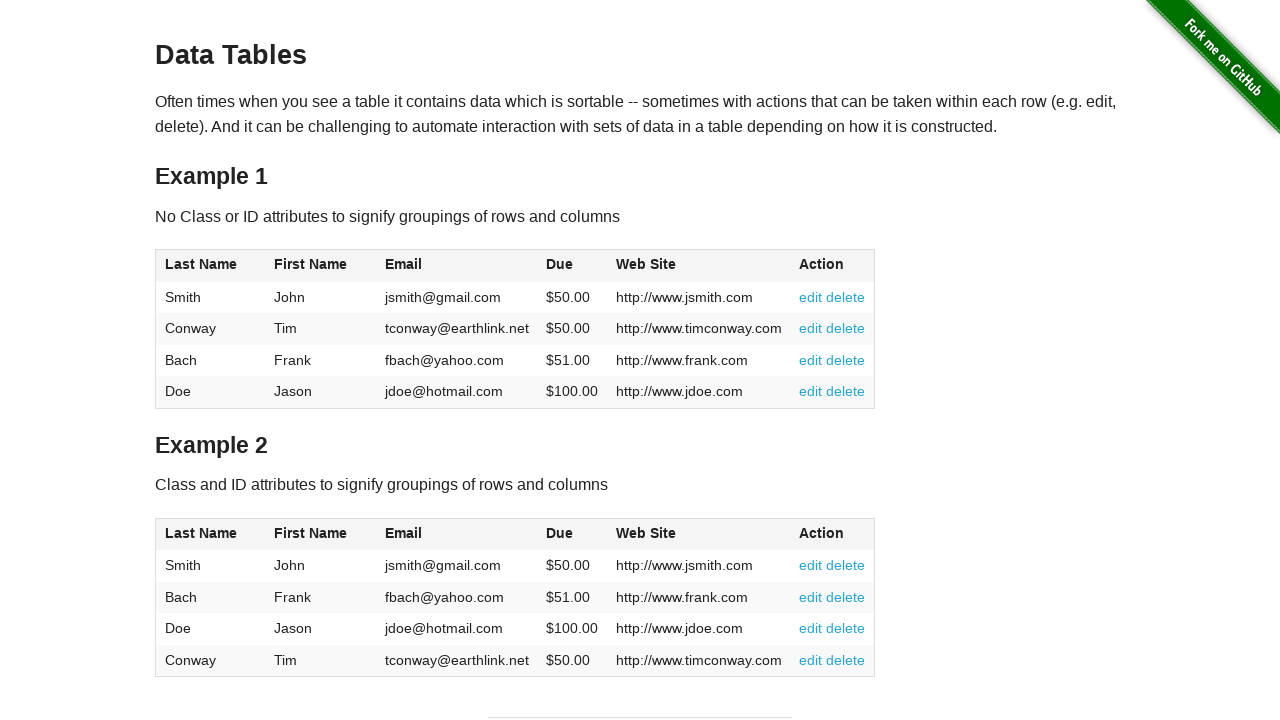